Tests zip code validation with empty input value

Starting URL: https://www.sharelane.com/cgi-bin/register.py

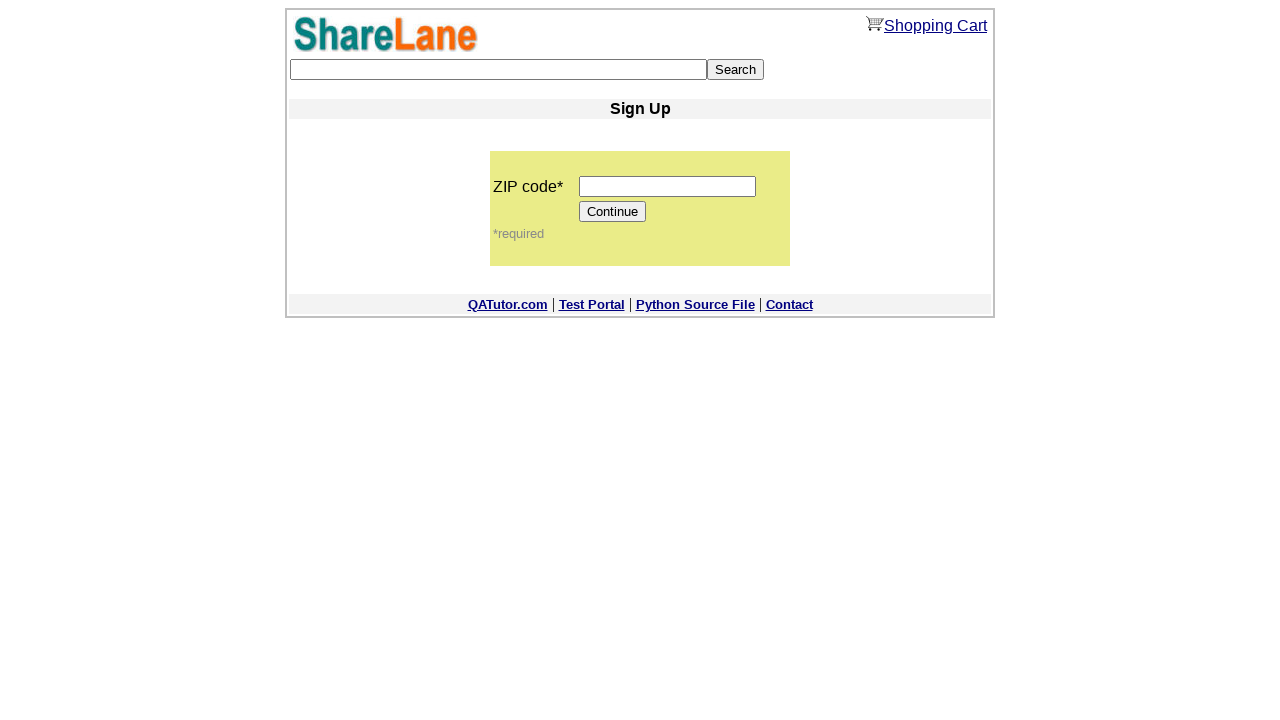

Navigated to ShareLane registration page
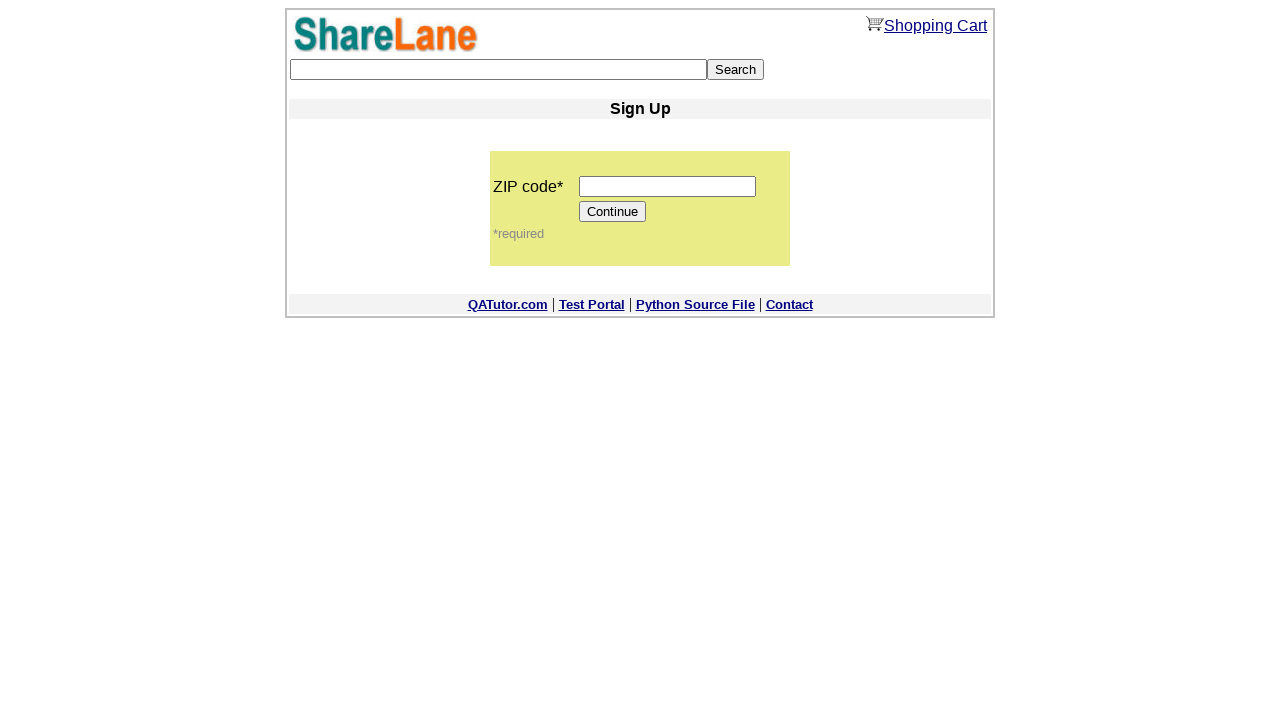

Cleared zip code field to test empty value validation on input[name='zip_code']
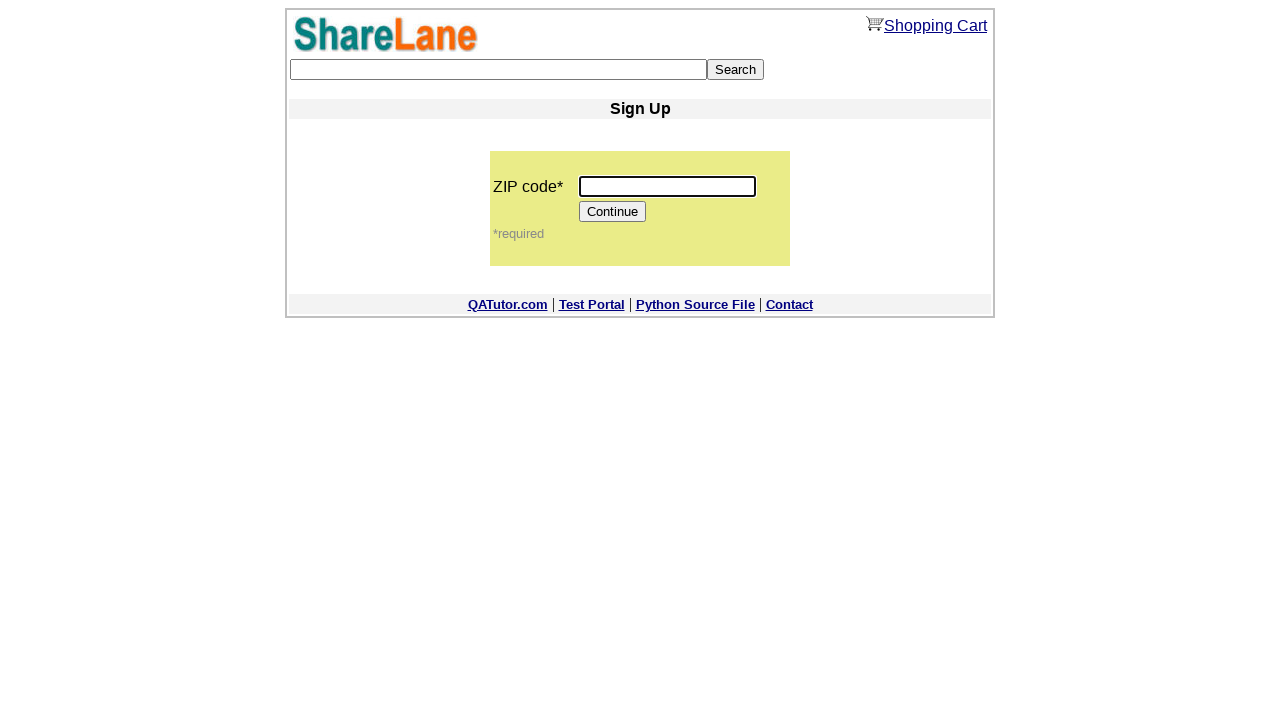

Clicked Continue button with empty zip code at (613, 212) on input[value='Continue']
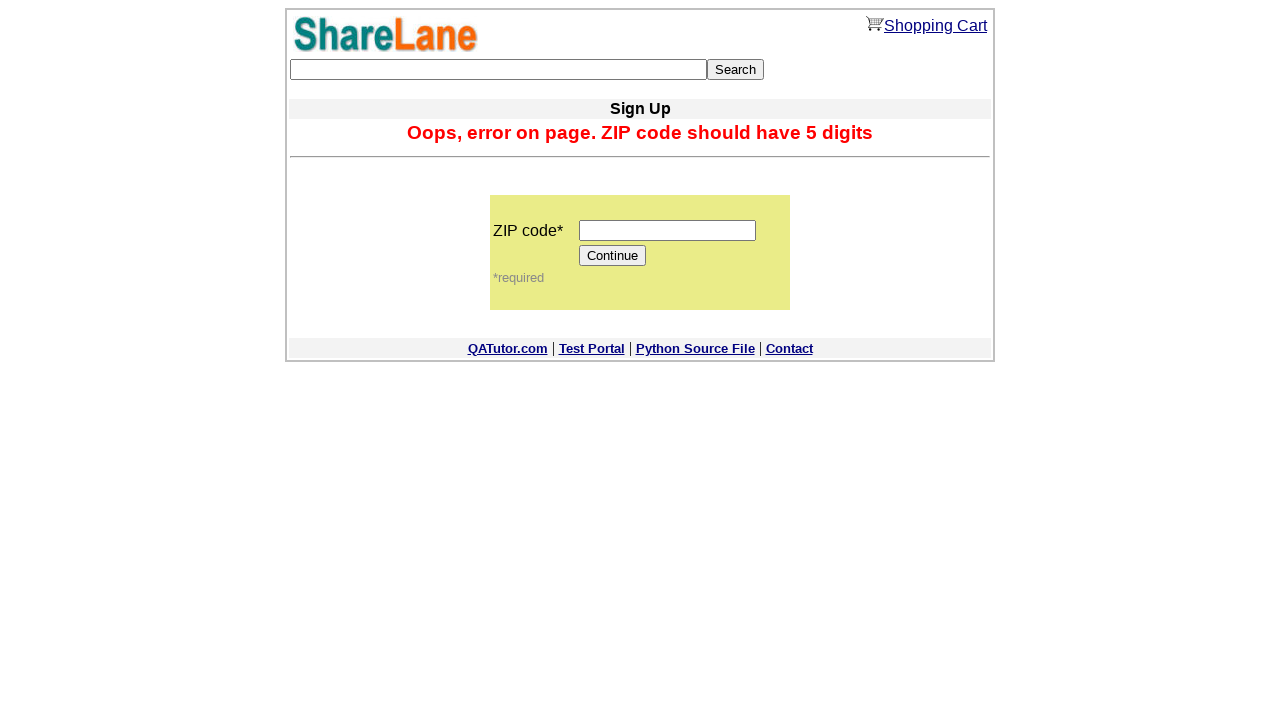

Verified user remains on zip code page due to validation error
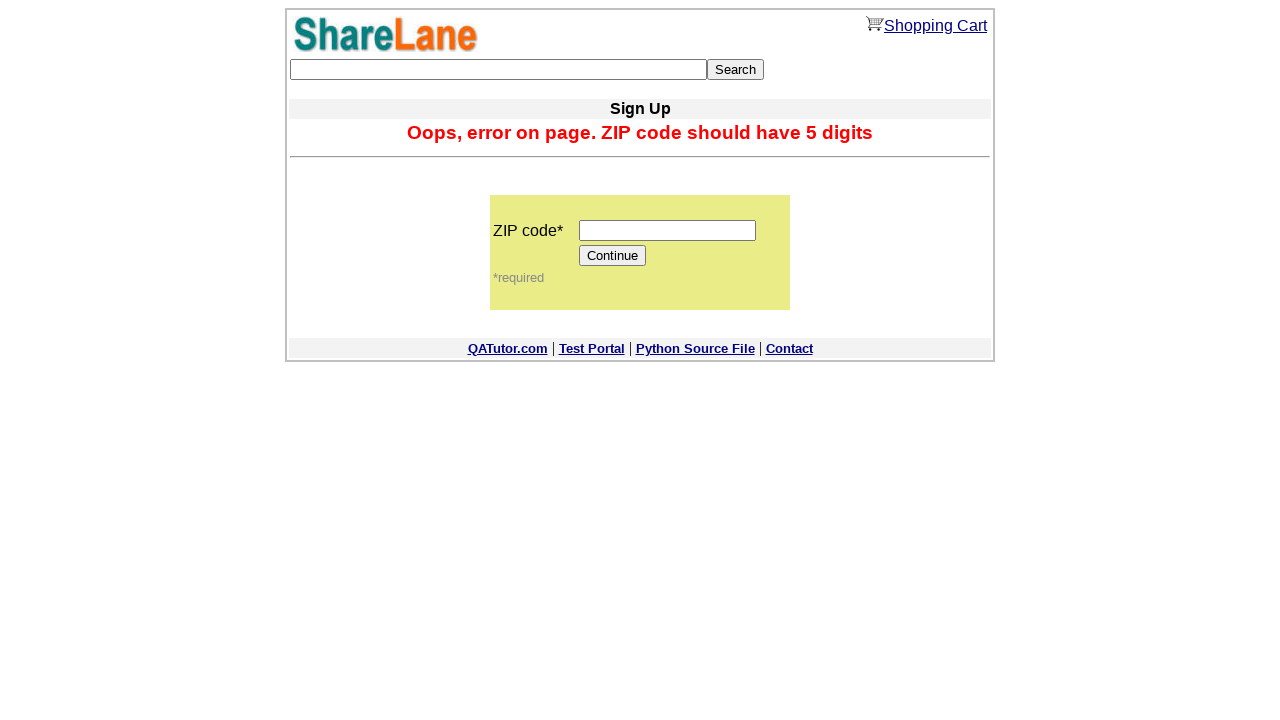

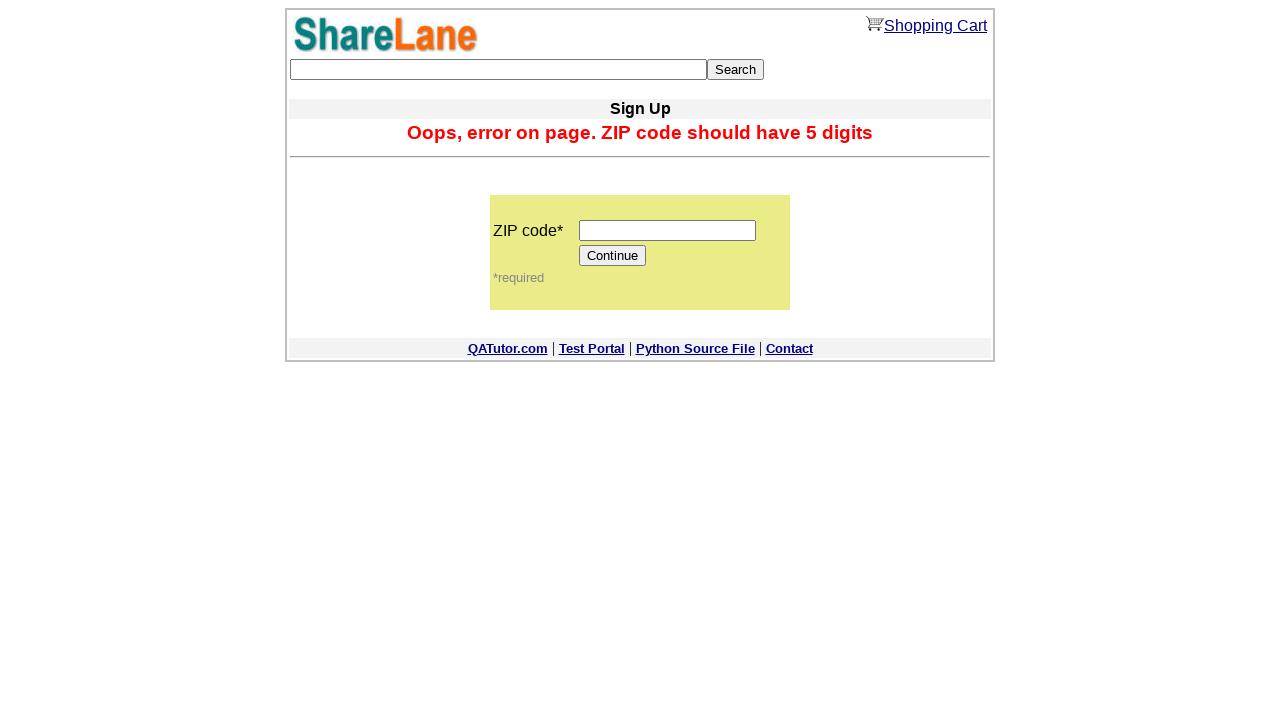